Navigates to an alerts demonstration page and attempts to accept any present alert dialog. The original script had more comprehensive alert testing but most code was commented out.

Starting URL: https://demo.automationtesting.in/Alerts.html

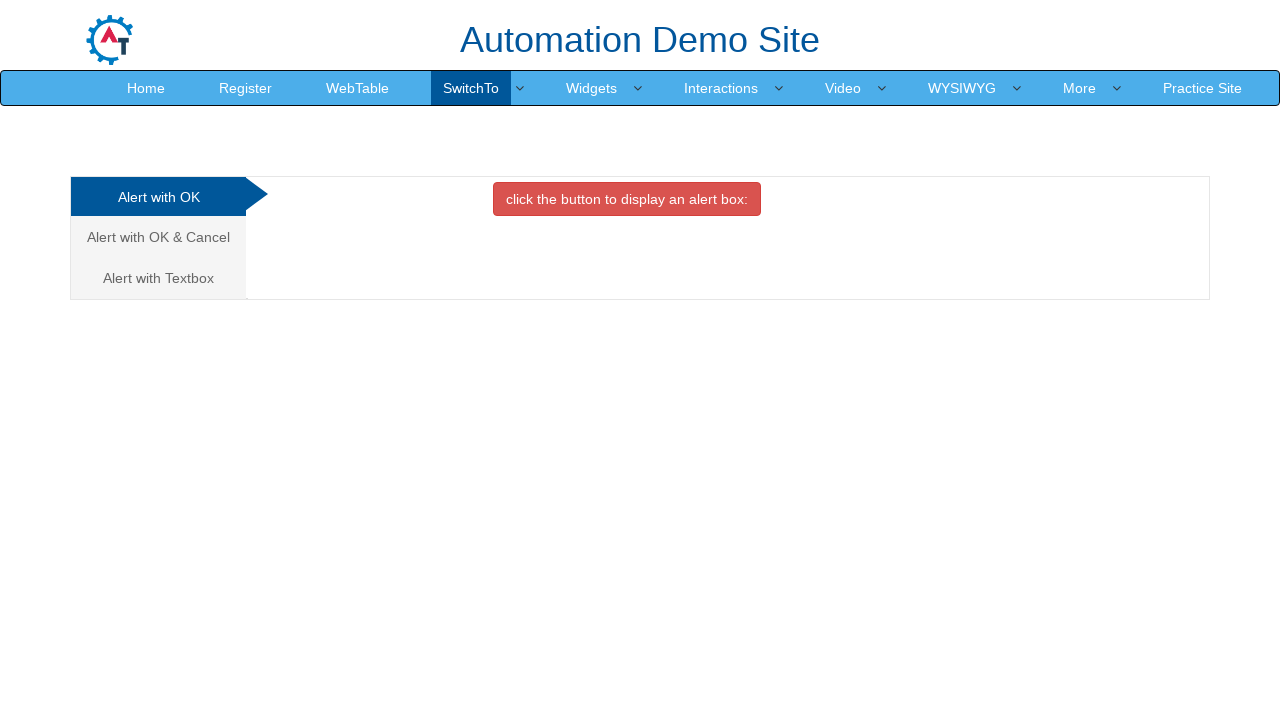

Page loaded with domcontentloaded state
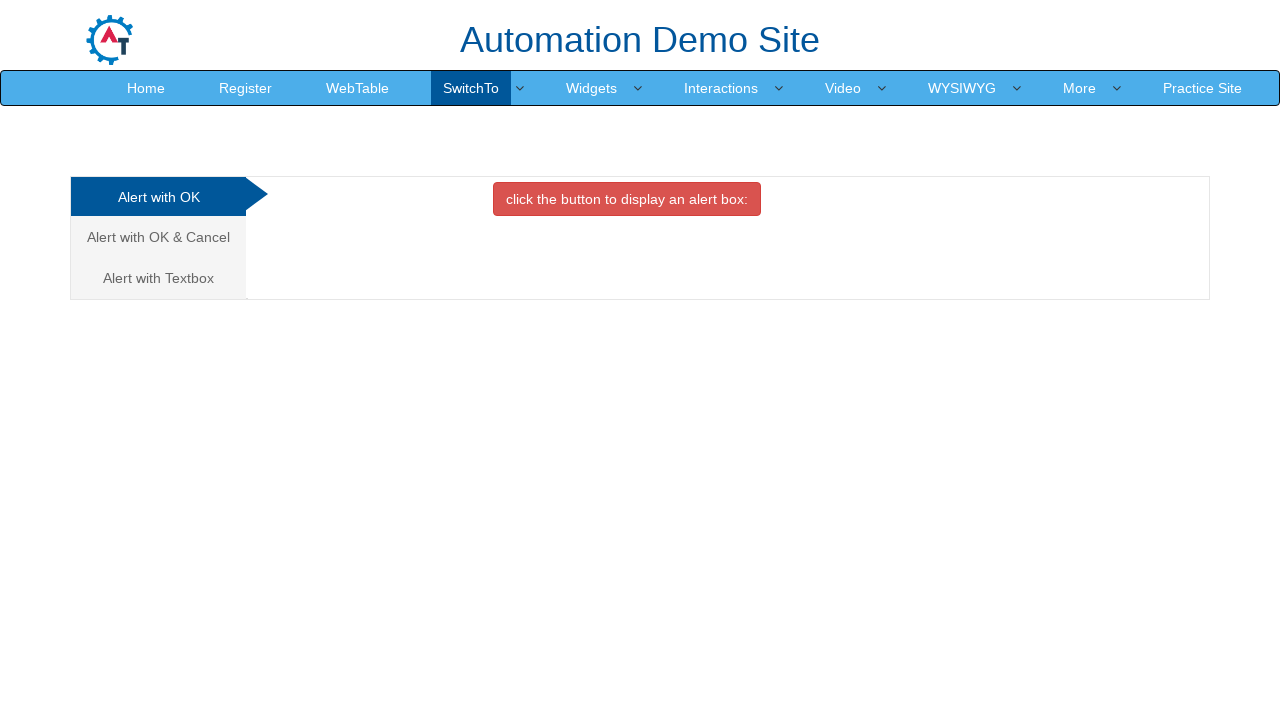

Clicked button to trigger alert dialog at (627, 199) on button:has-text('click the button to display an alert box')
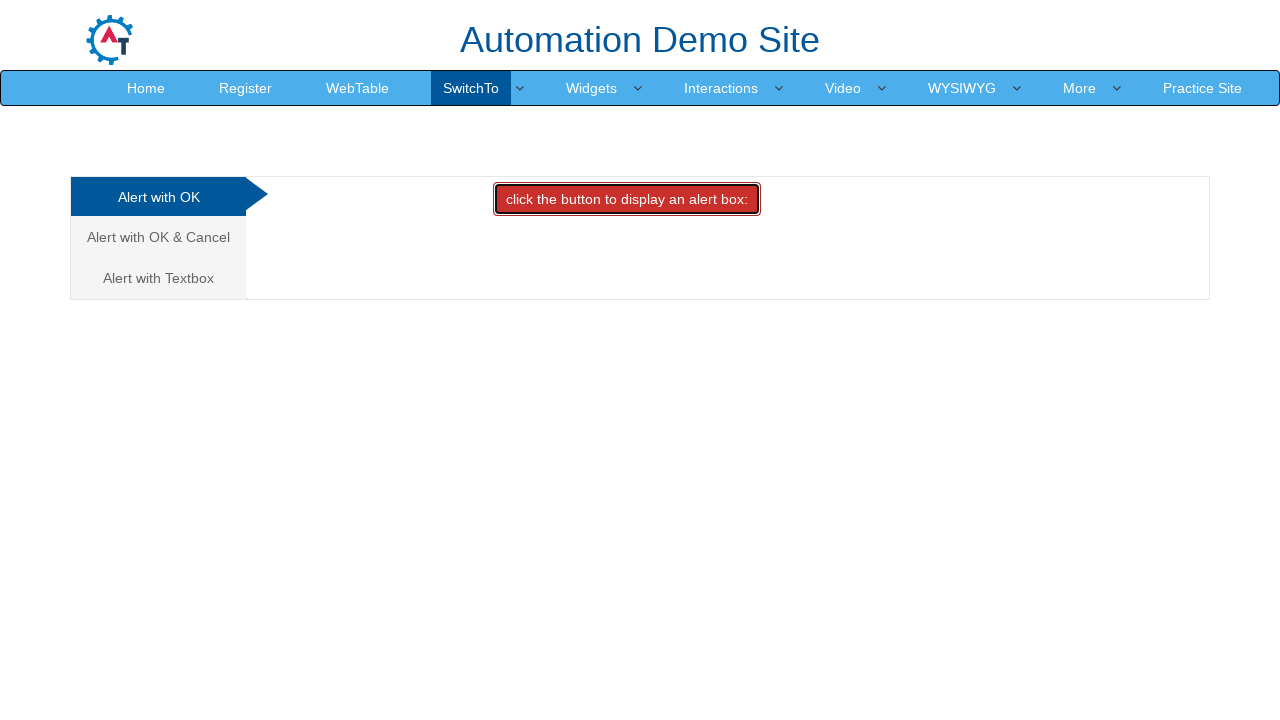

Set up dialog handler to accept alerts
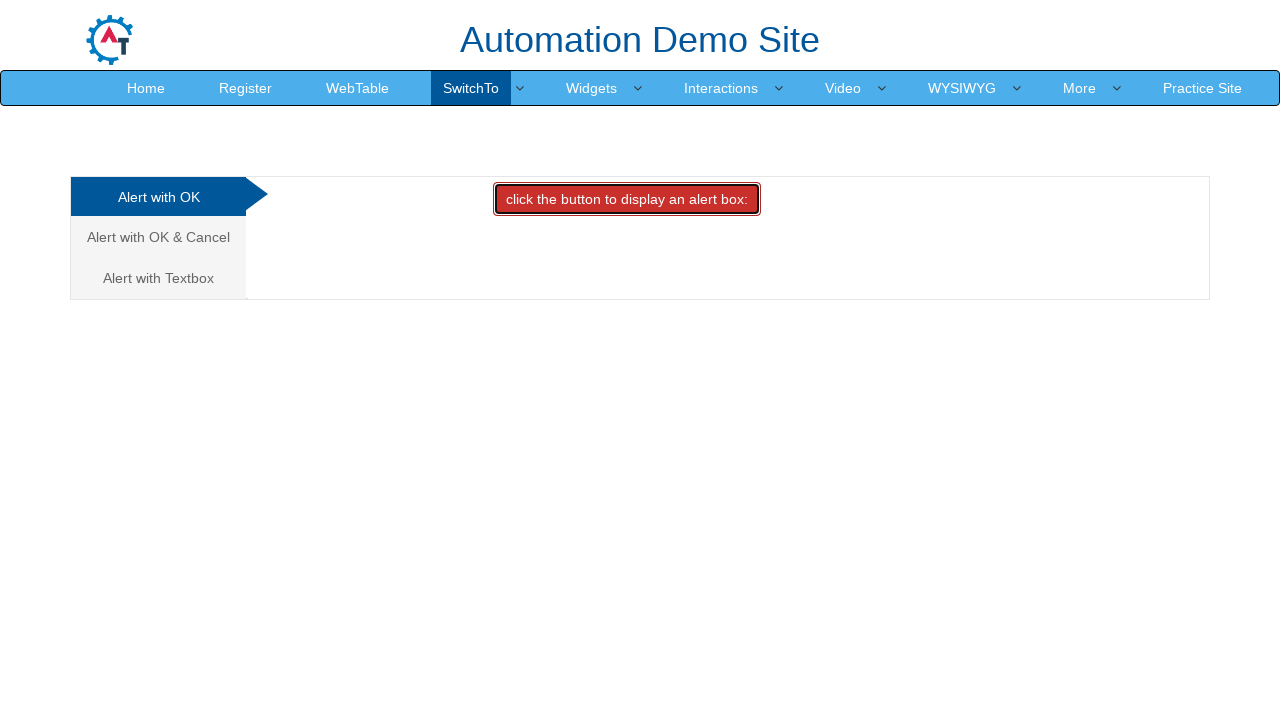

Waited 1000ms for dialog to appear and be handled
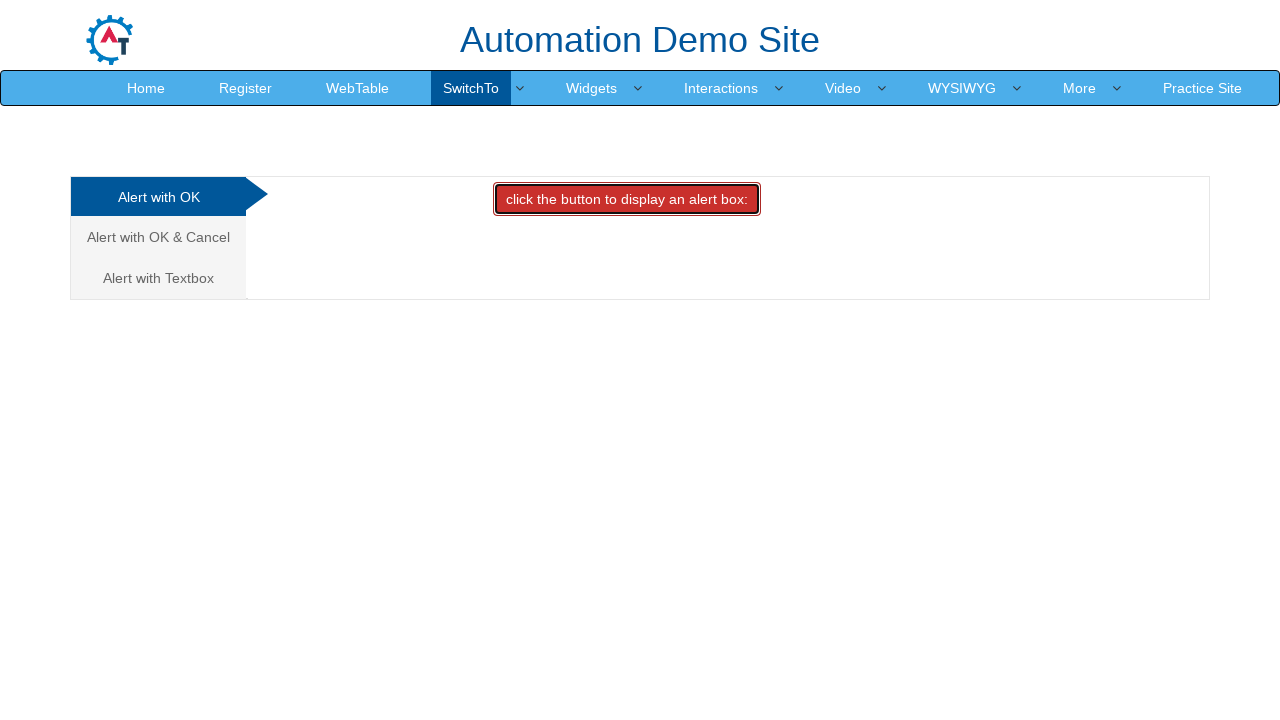

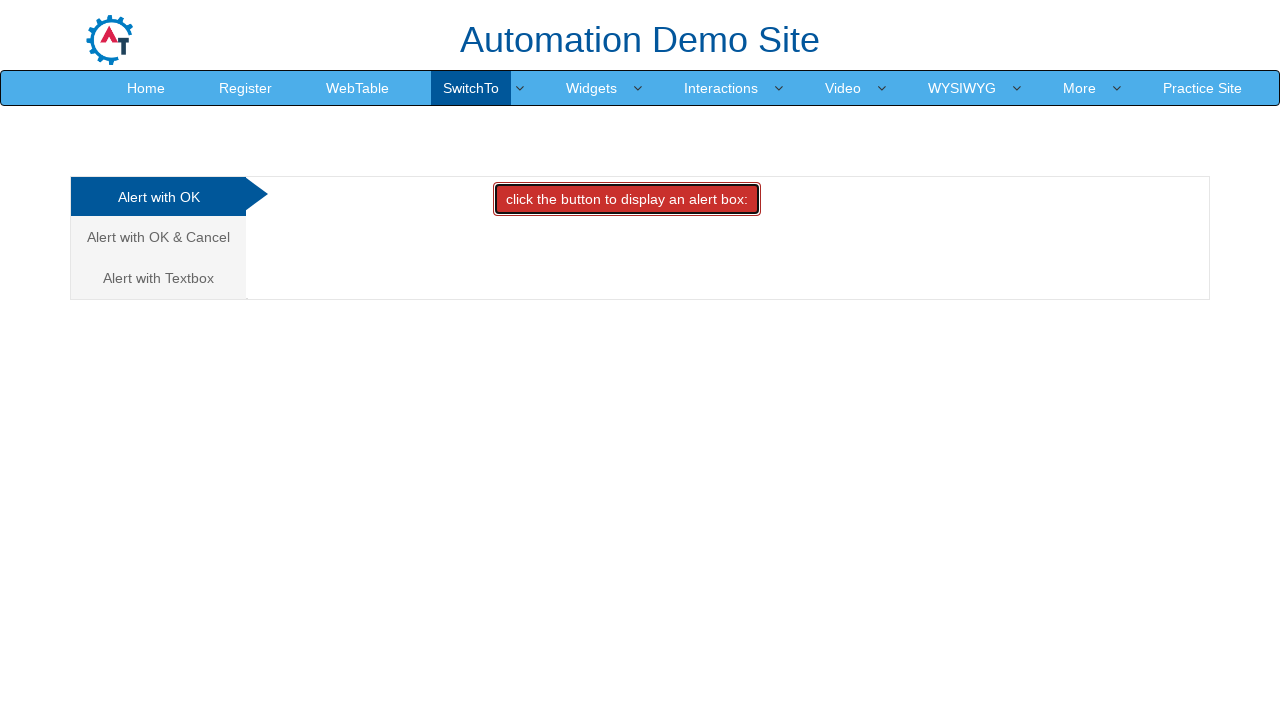